Navigates to Karpathy's blog and verifies the page loads by waiting for content

Starting URL: https://karpathy.github.io/

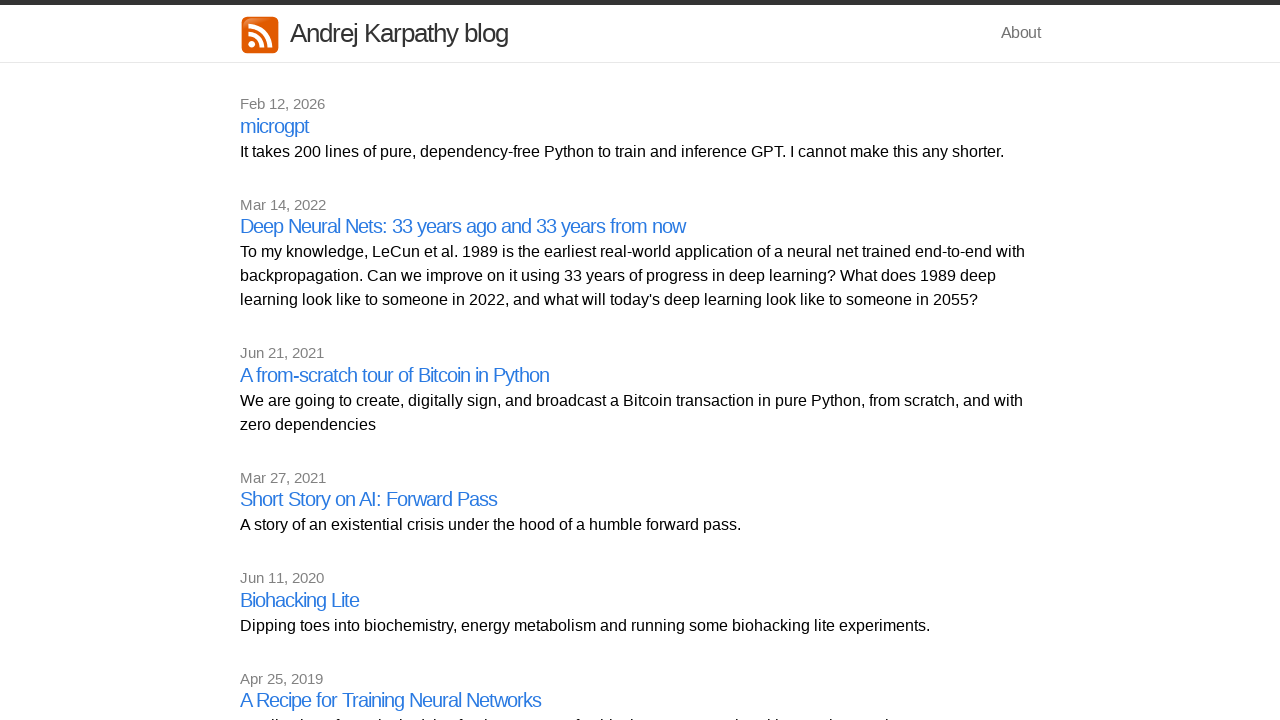

Navigated to Karpathy's blog homepage
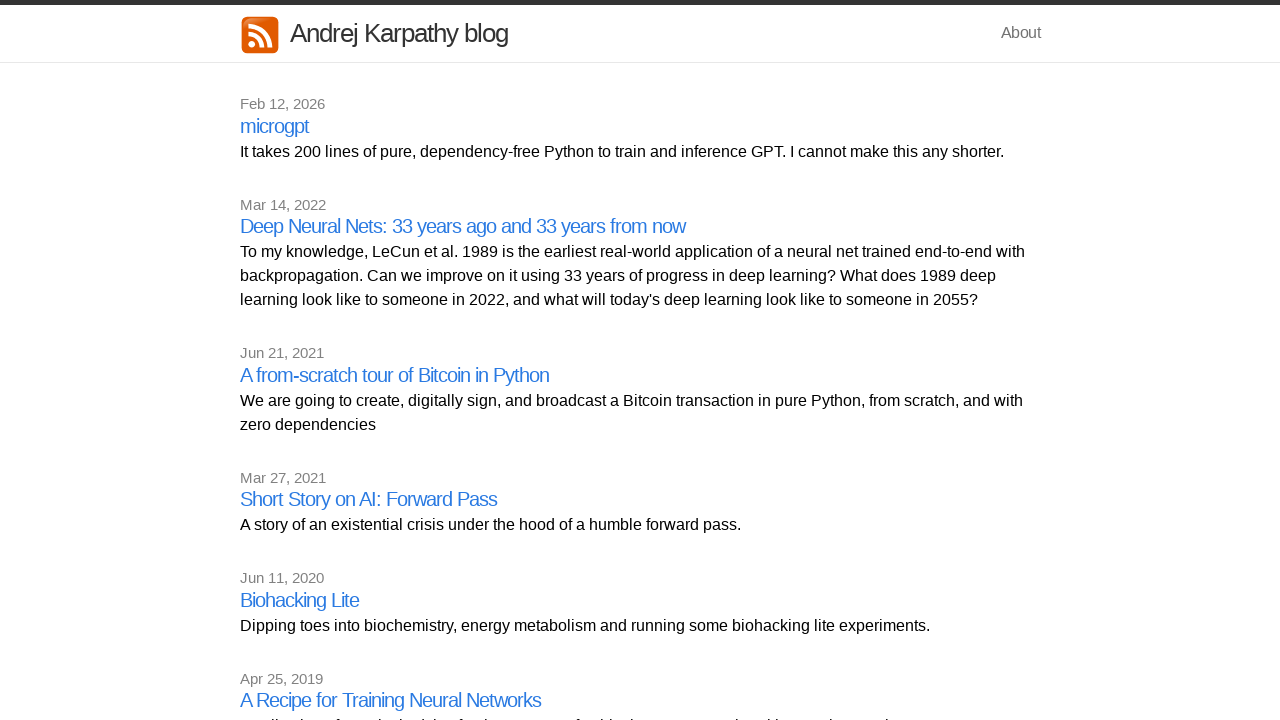

Page content loaded - link element found
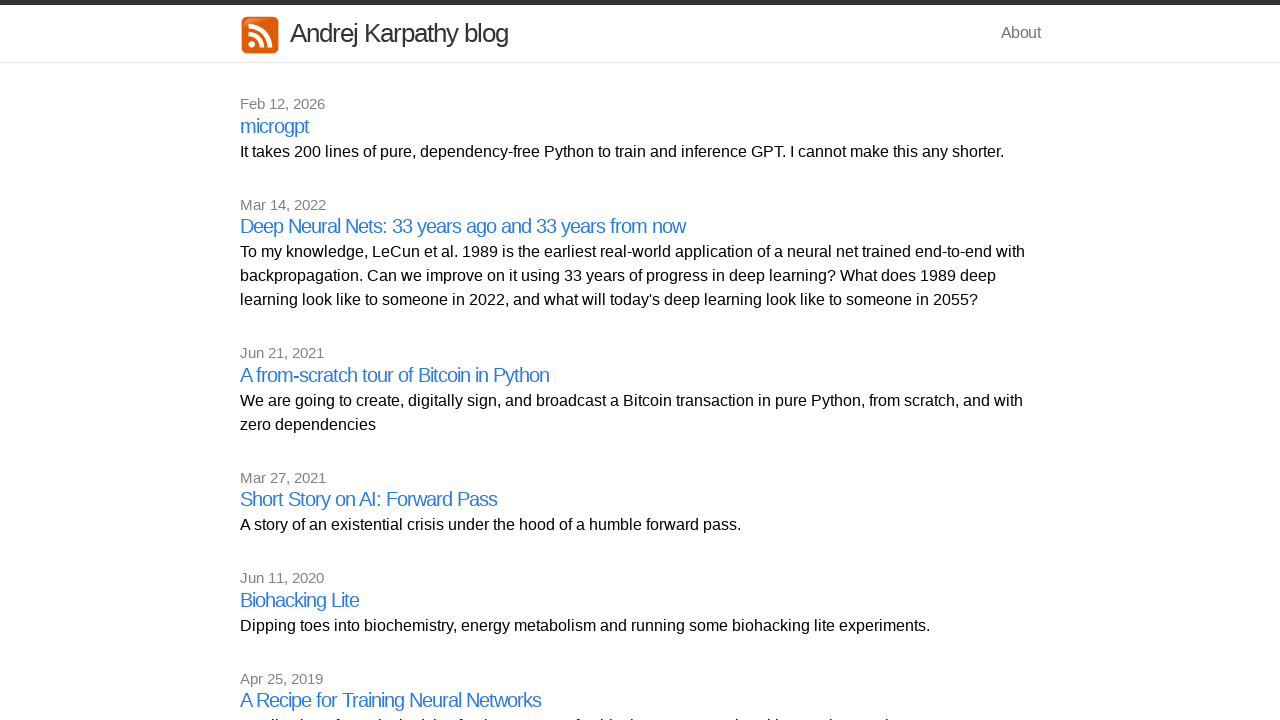

Scrolled to bottom of page to load all content
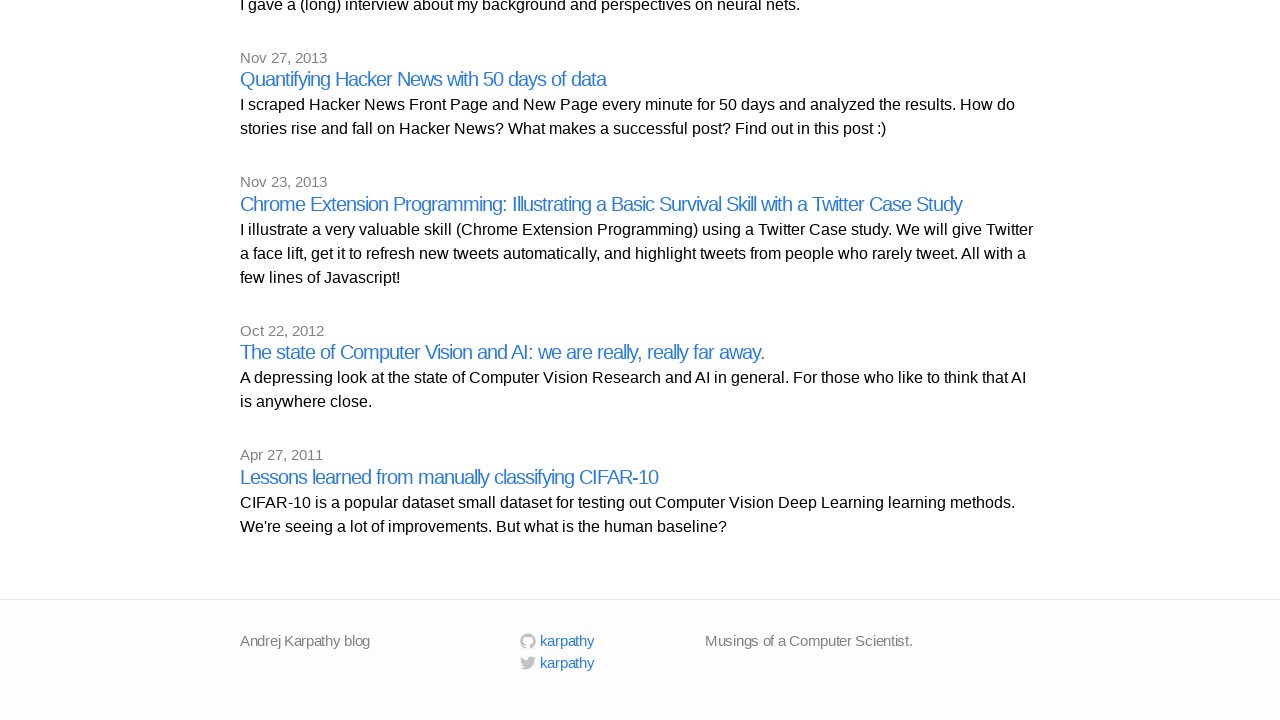

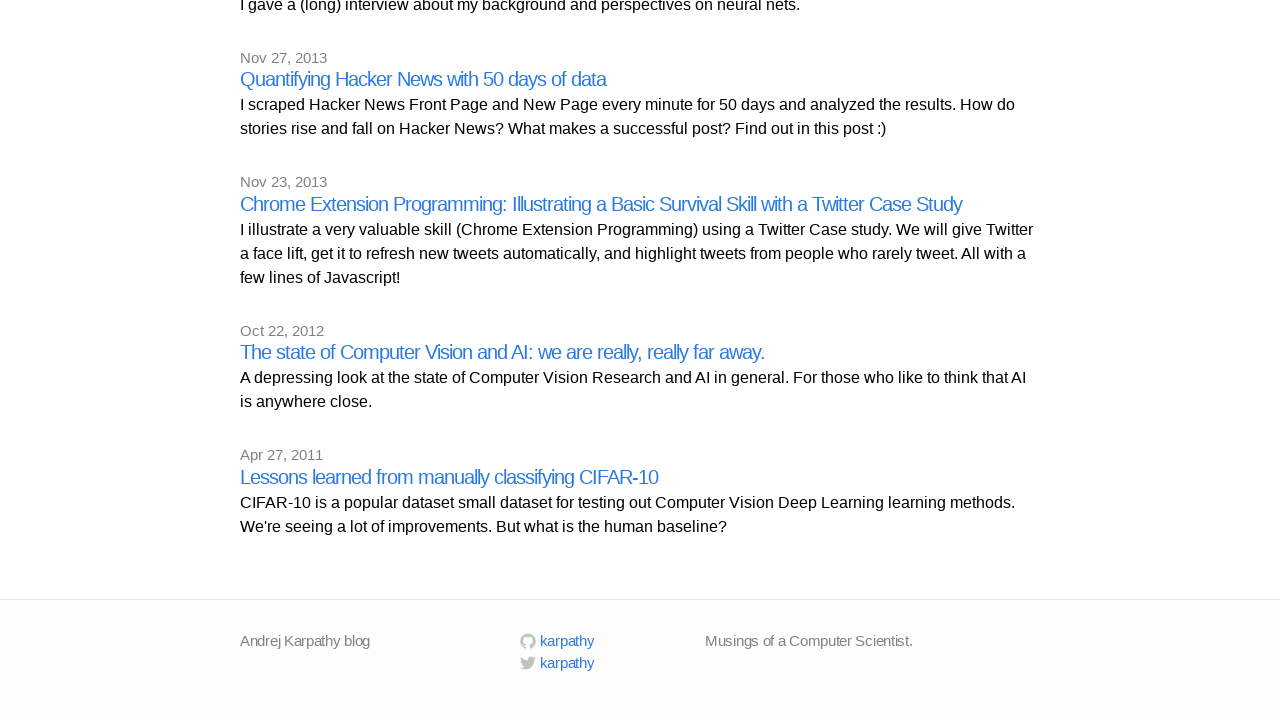